Tests different mouse click actions on dropdown menus including regular click, right-click (context click), and double-click.

Starting URL: https://bonigarcia.dev/selenium-webdriver-java/dropdown-menu.html

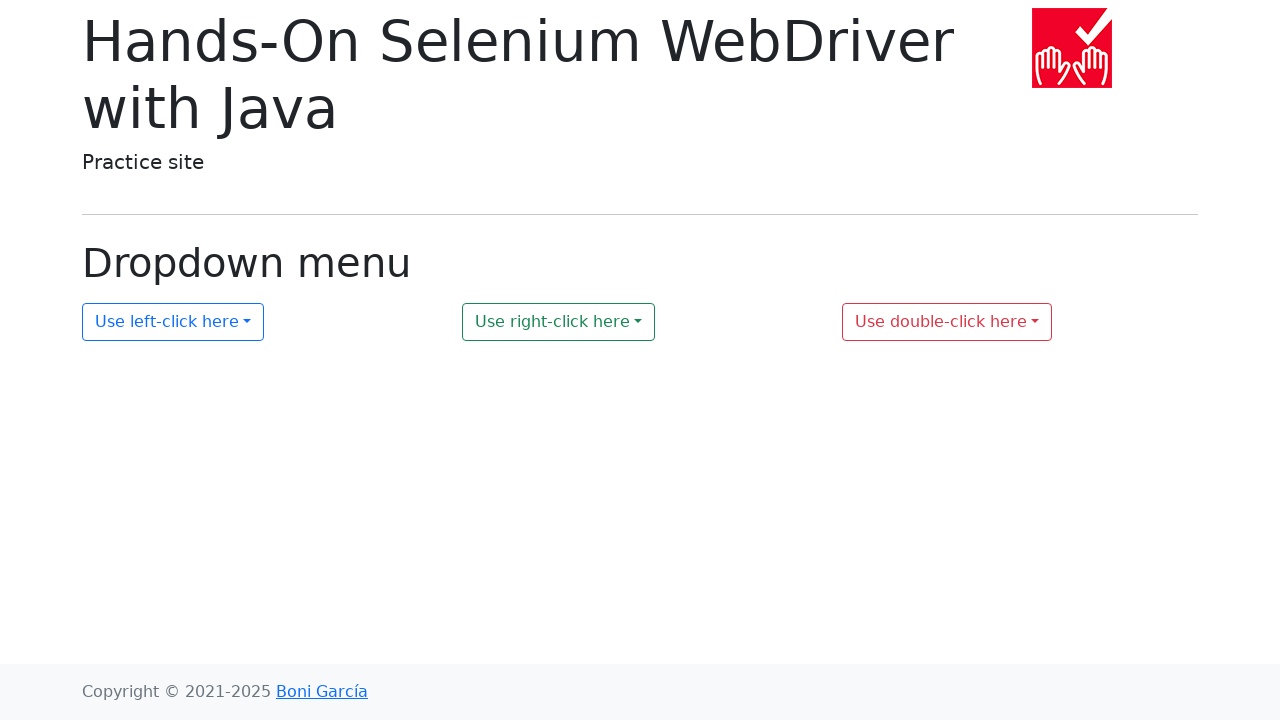

Navigated to dropdown menu test page
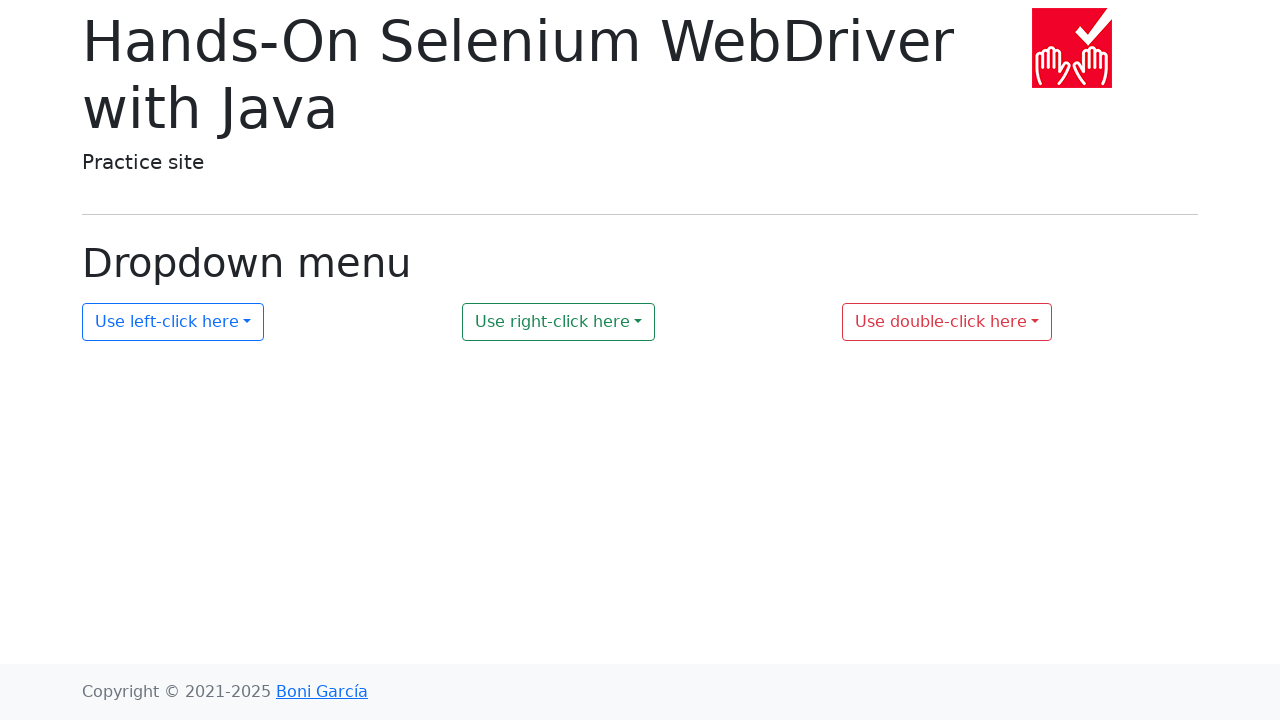

Performed regular click on first dropdown menu at (173, 322) on #my-dropdown-1
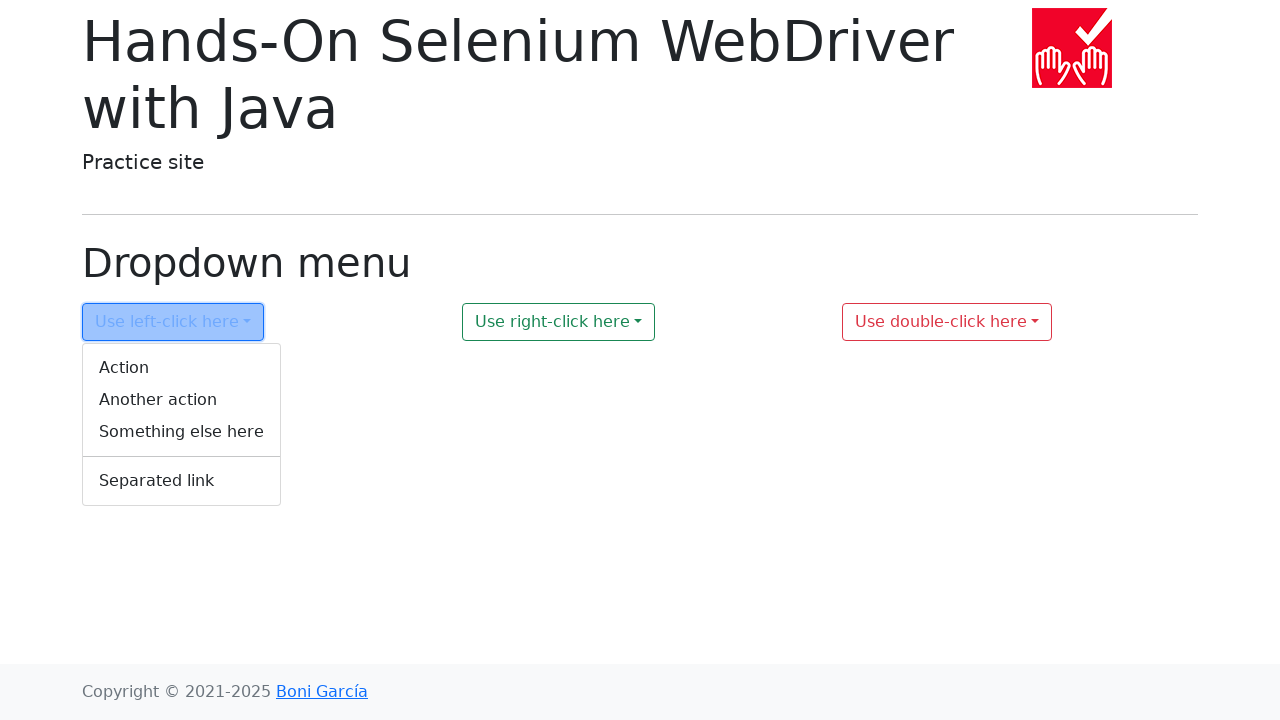

Performed right-click (context click) on second dropdown menu at (559, 322) on #my-dropdown-2
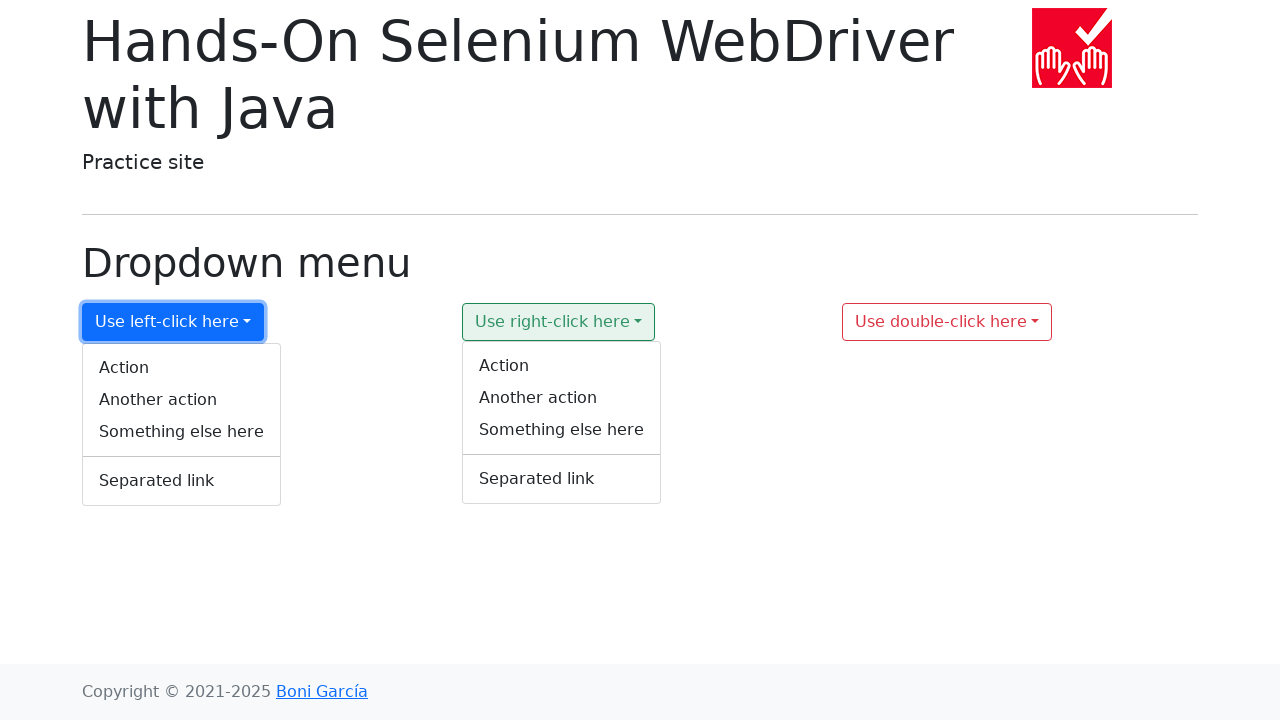

Performed double-click on third dropdown menu at (947, 322) on #my-dropdown-3
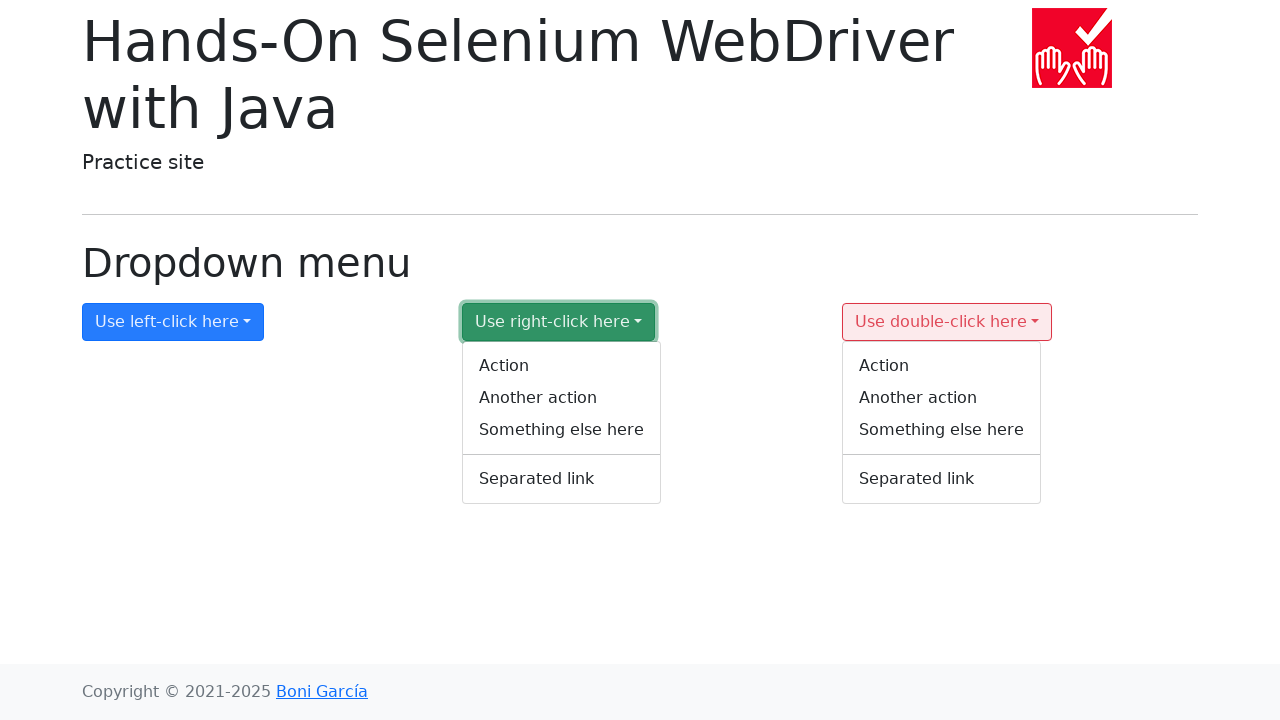

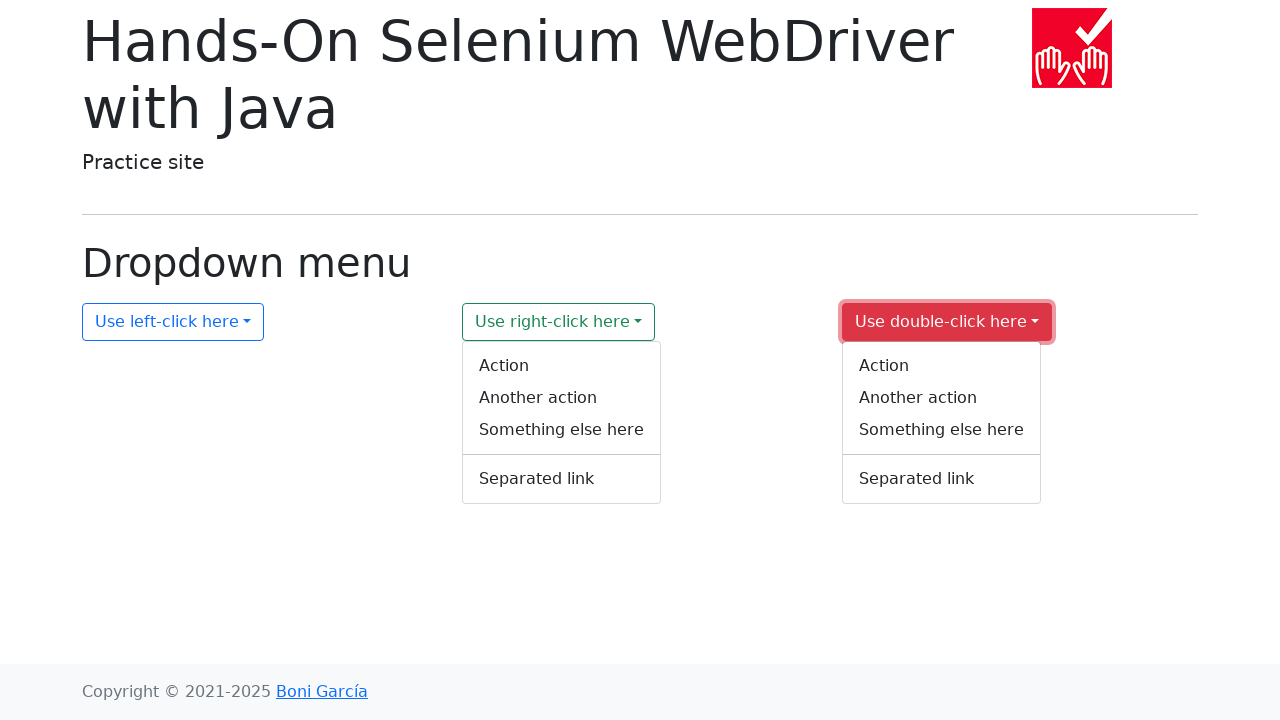